Navigates to a practice page and clicks on a link containing "VIEW" text

Starting URL: https://www.letskodeit.com/practice

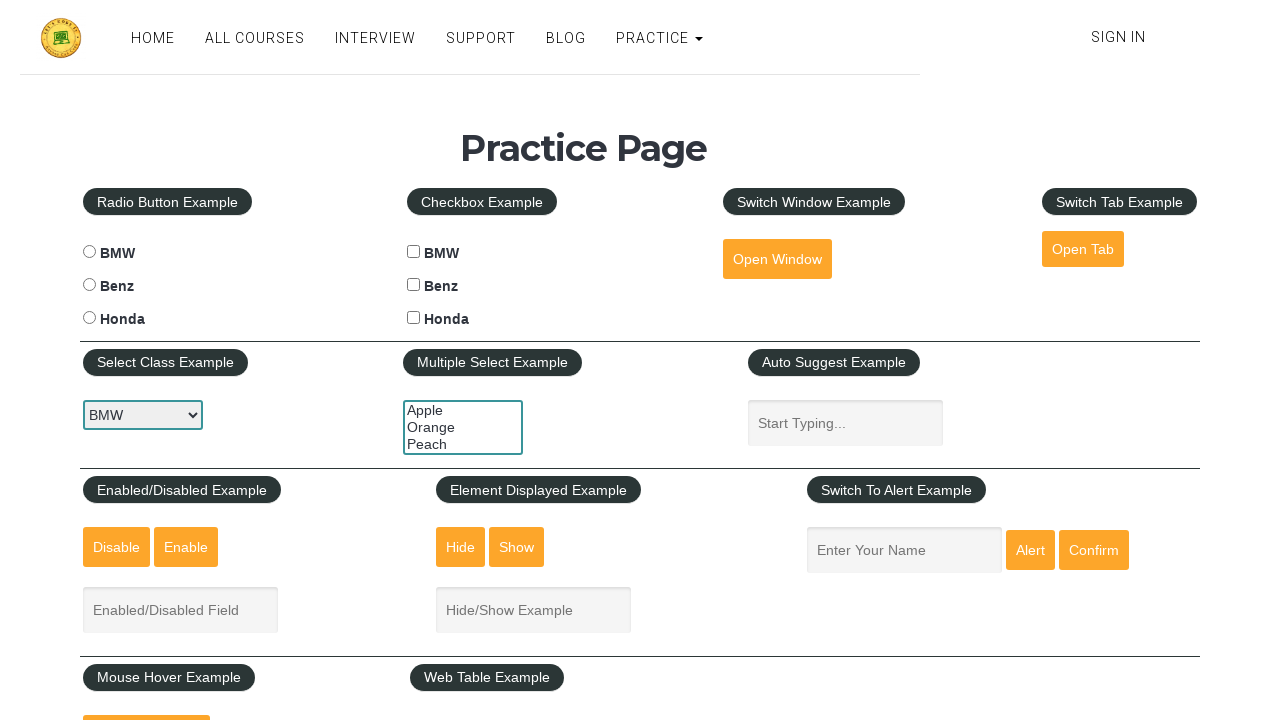

Clicked on link containing 'VIEW' text at (375, 38) on a:has-text('VIEW')
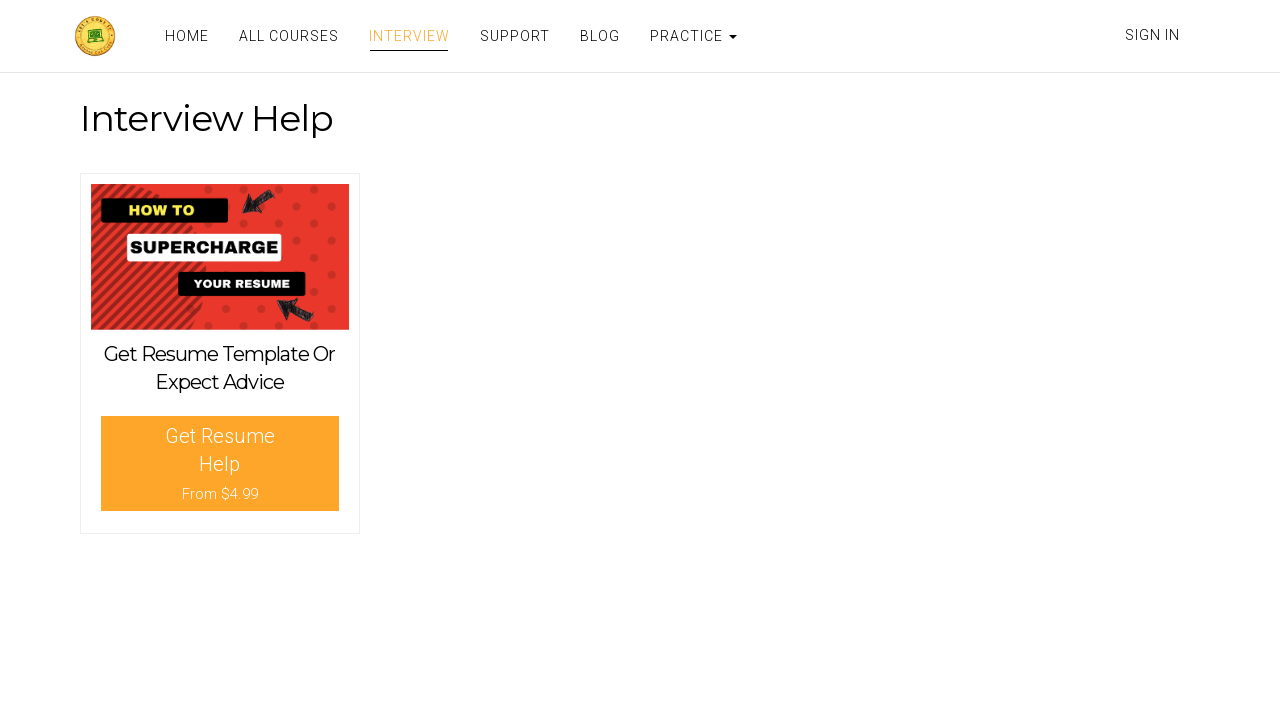

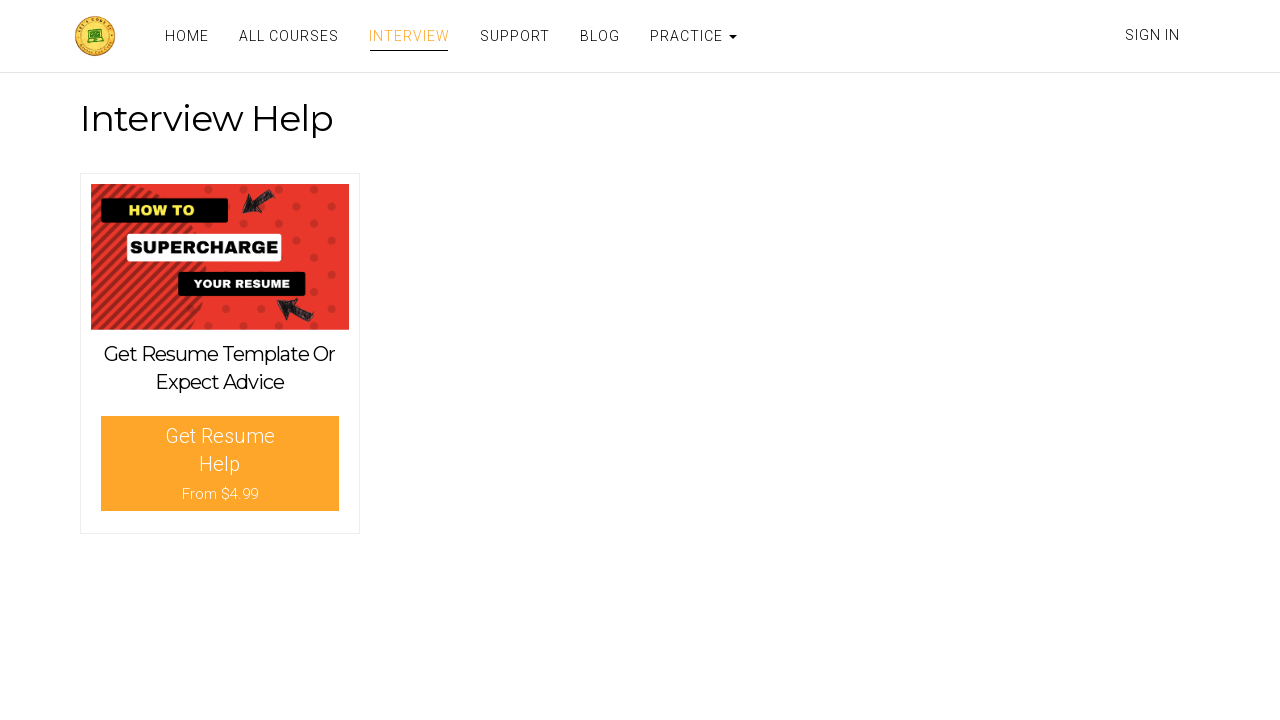